Navigates to Indeed India job portal

Starting URL: https://in.indeed.com/

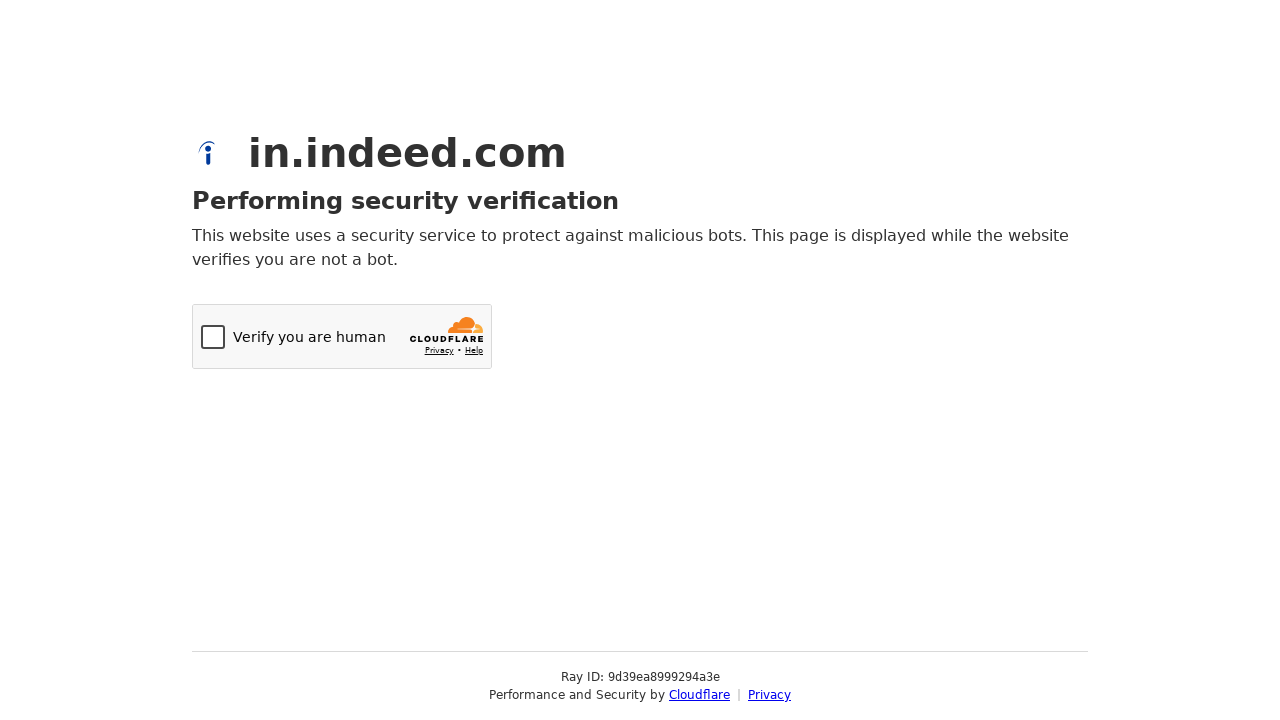

Navigated to Indeed India job portal at https://in.indeed.com/
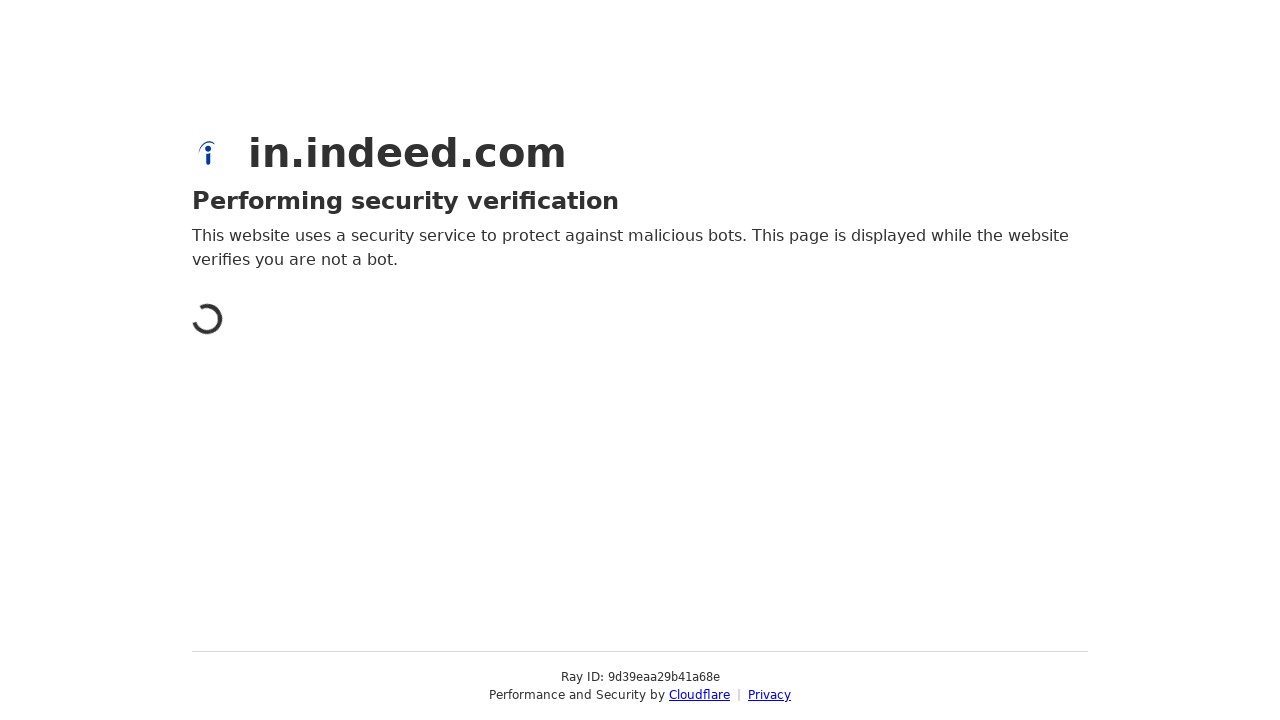

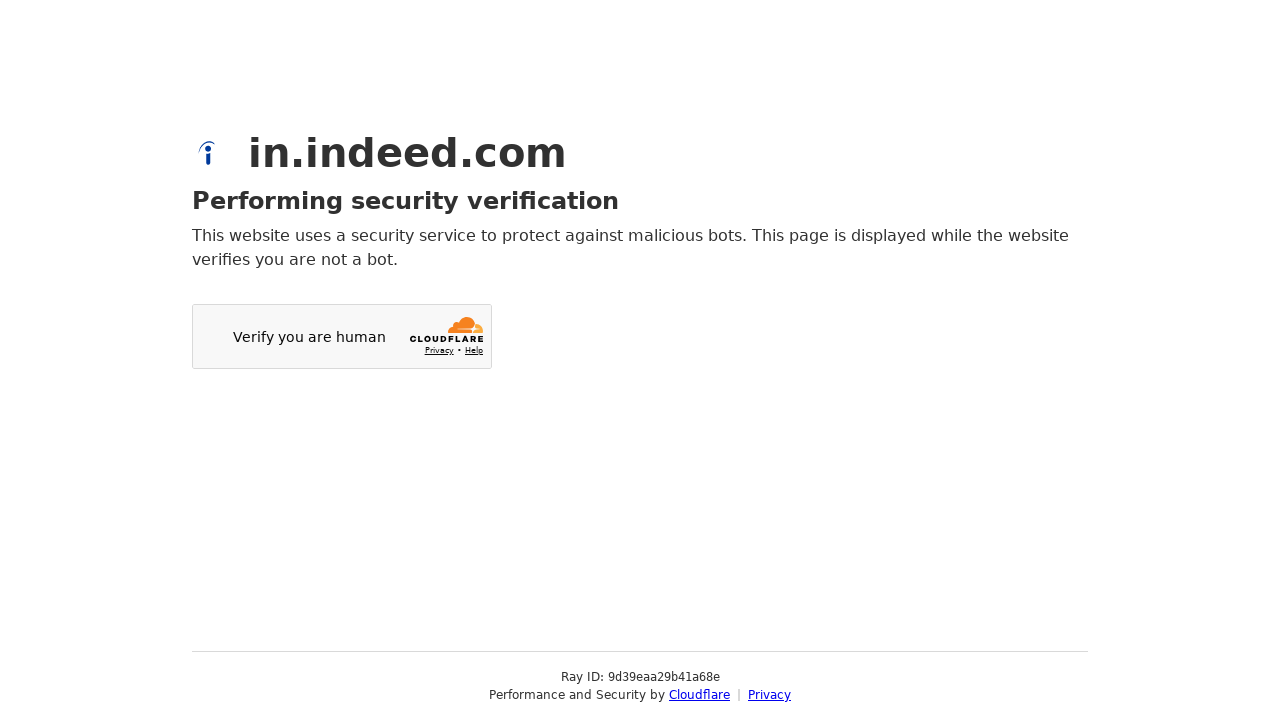